Fills out a form with user information and clicks the submit button

Starting URL: https://demoqa.com/text-box

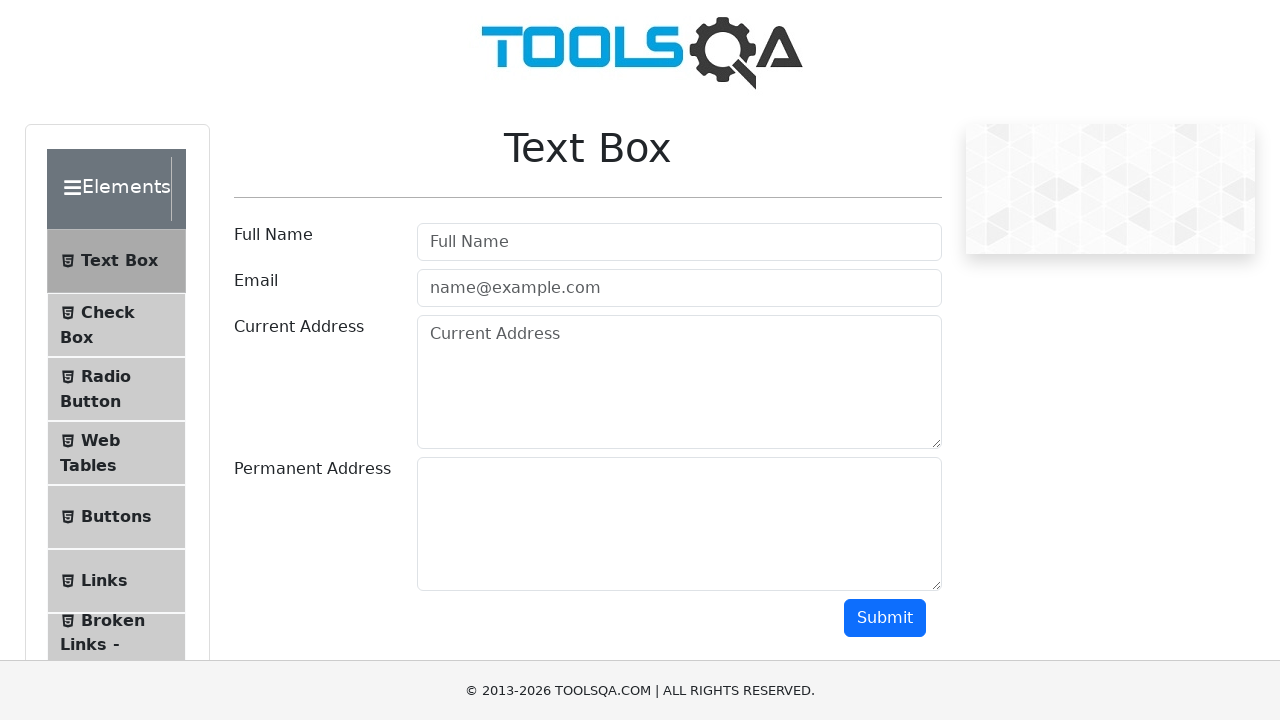

Filled userName field with 'Manvir' on #userName
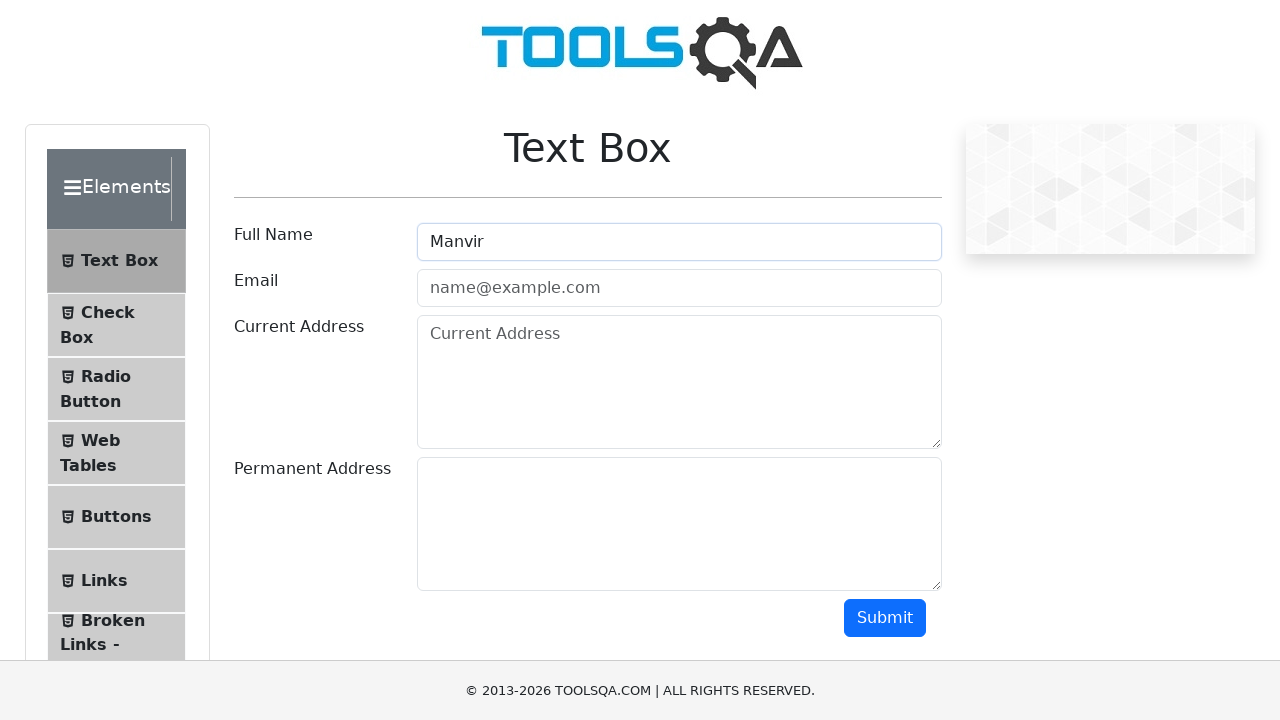

Filled userEmail field with 'abc@gmail.com' on #userEmail
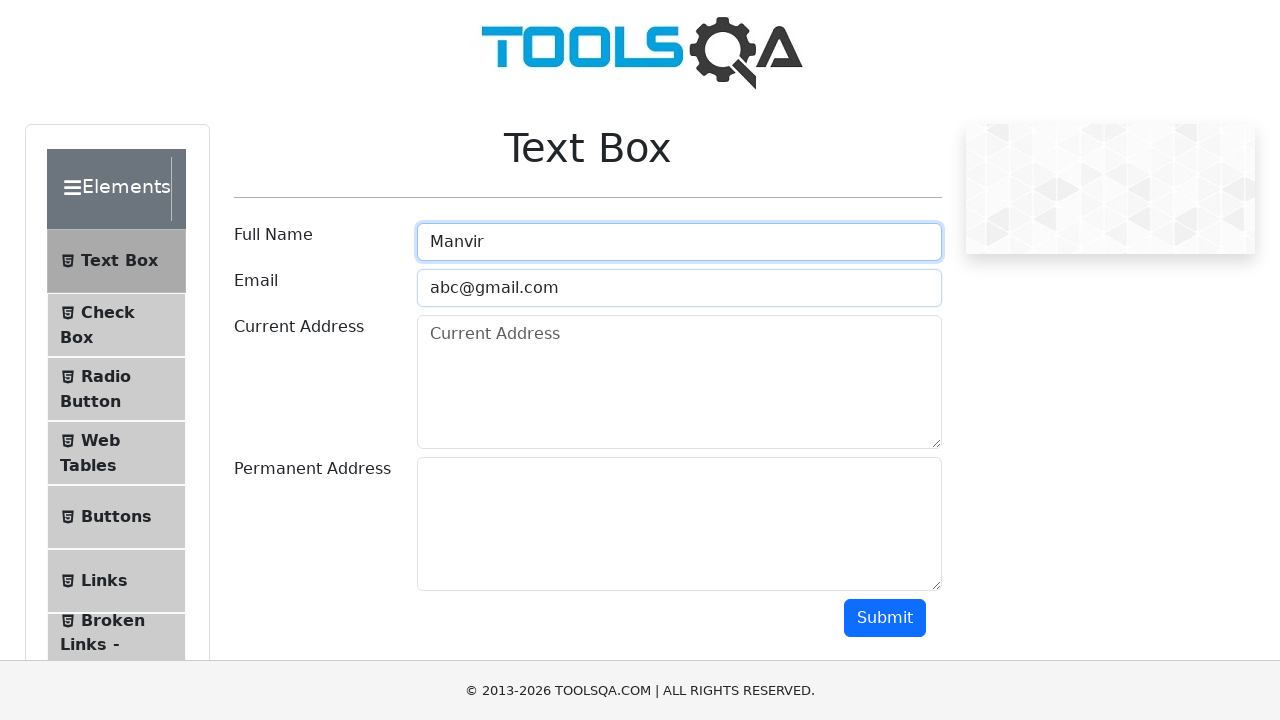

Filled currentAddress field with 'Canada' on #currentAddress
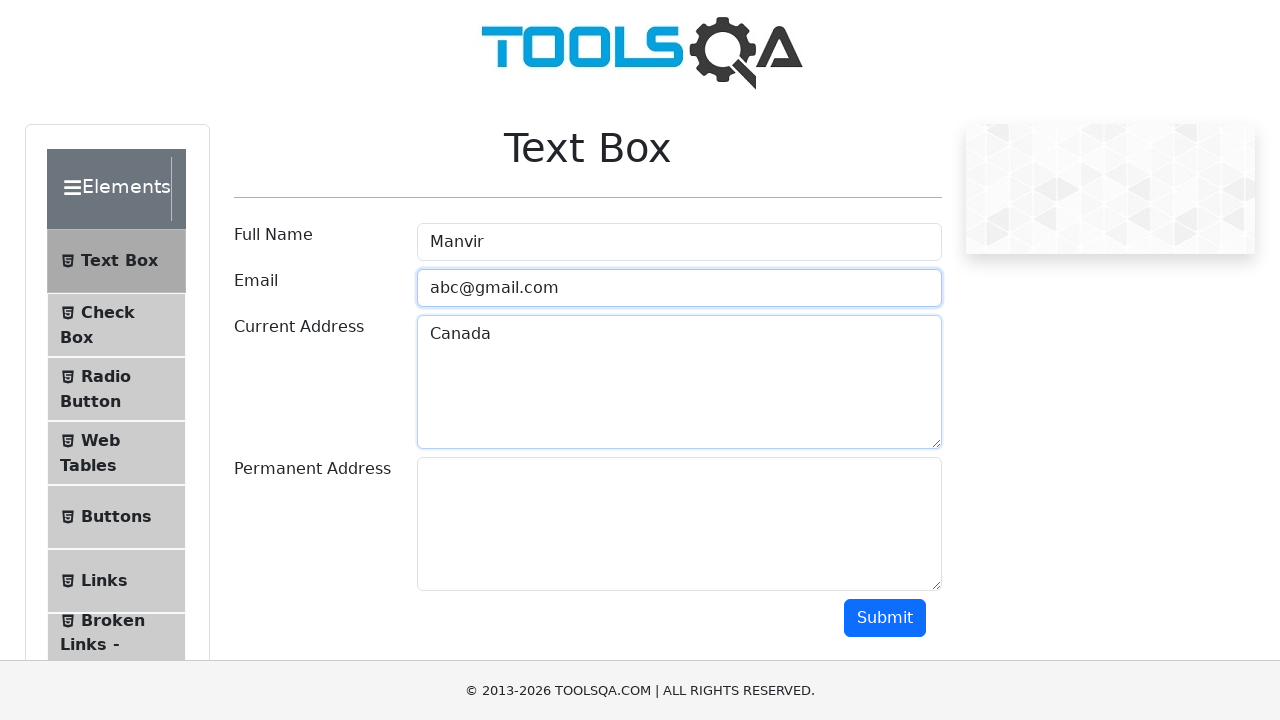

Filled permanentAddress field with 'India' on #permanentAddress
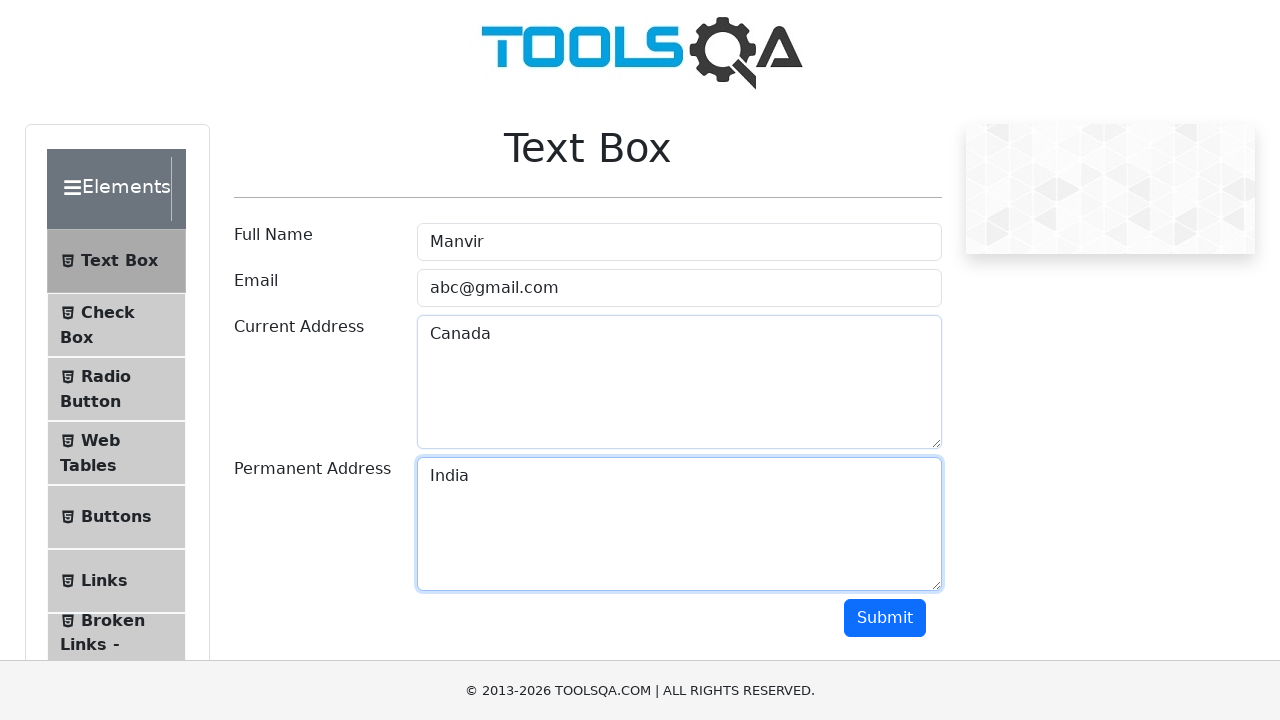

Clicked submit button to complete form submission at (885, 618) on #submit
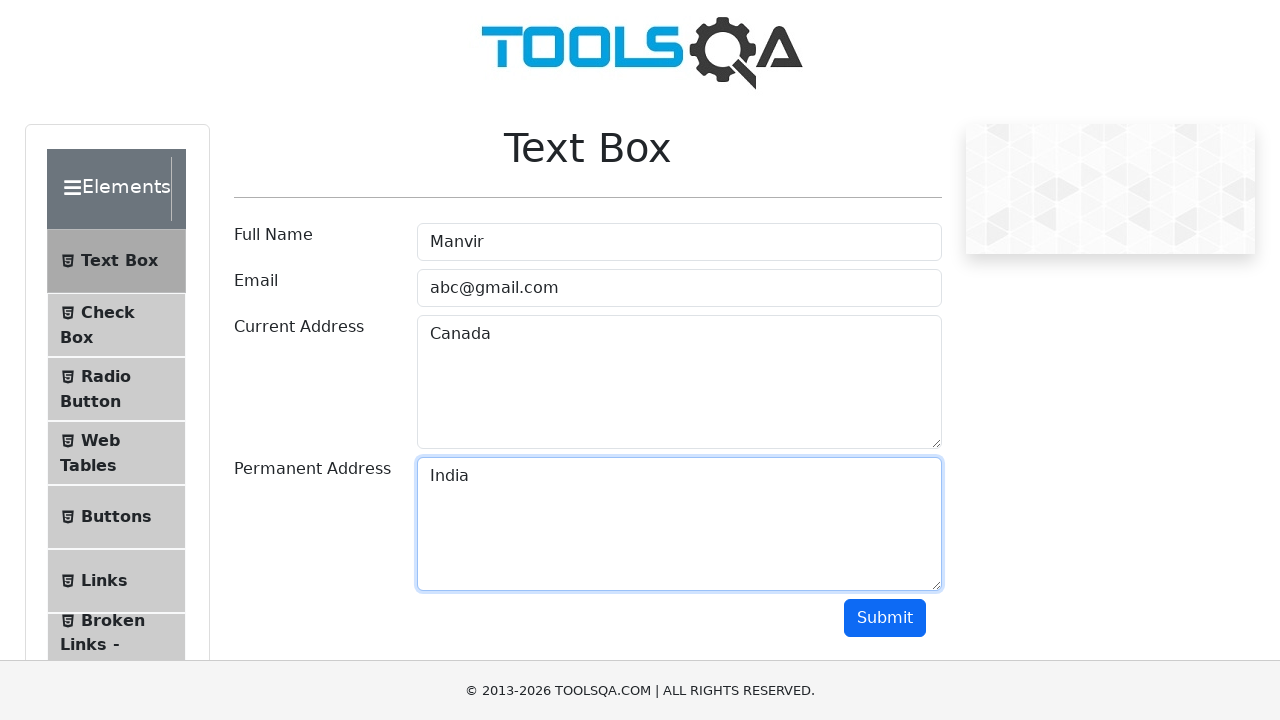

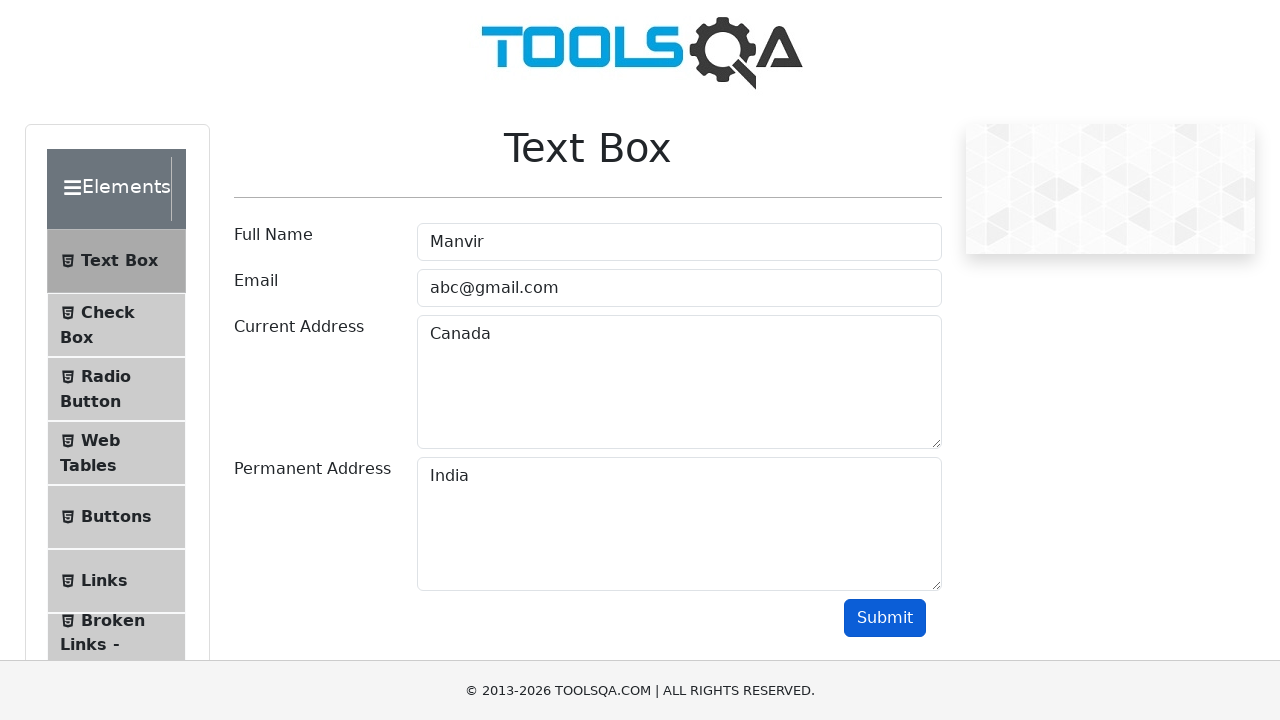